Tests tooltip functionality by hovering over an age input field and verifying the tooltip text appears correctly

Starting URL: https://automationfc.github.io/jquery-tooltip/

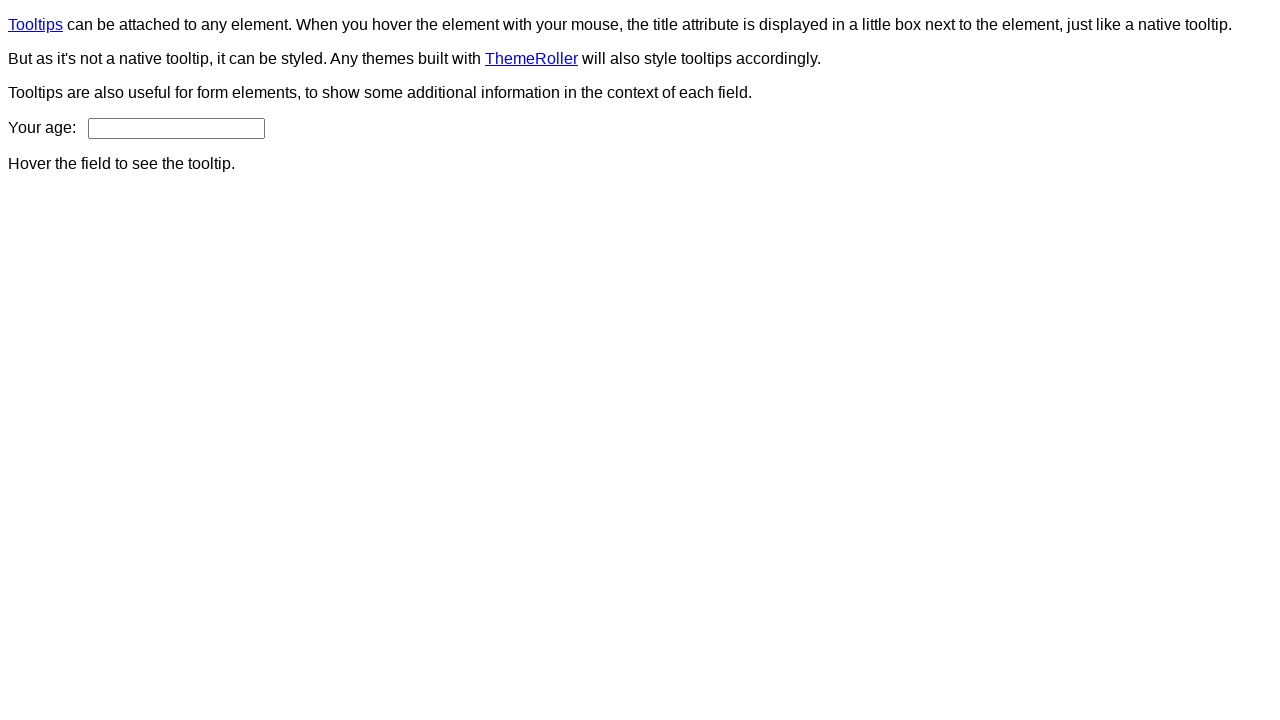

Hovered over age input field to trigger tooltip at (176, 128) on input#age
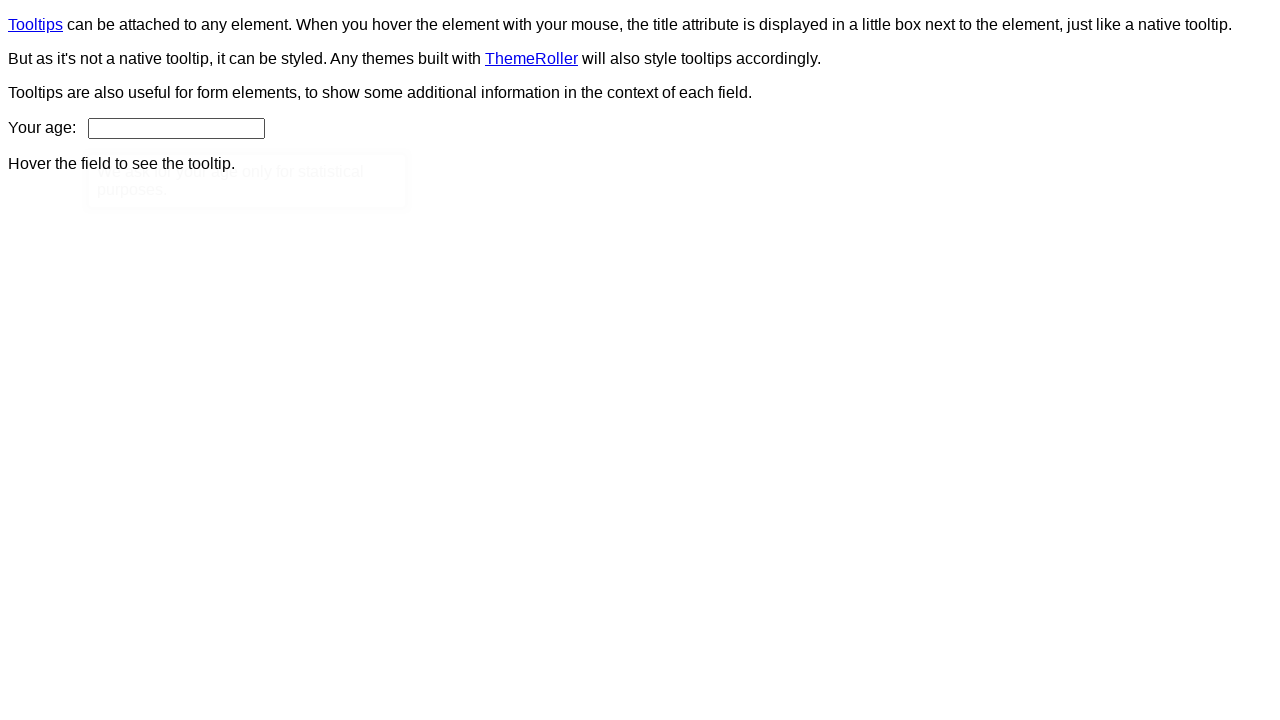

Retrieved tooltip text content
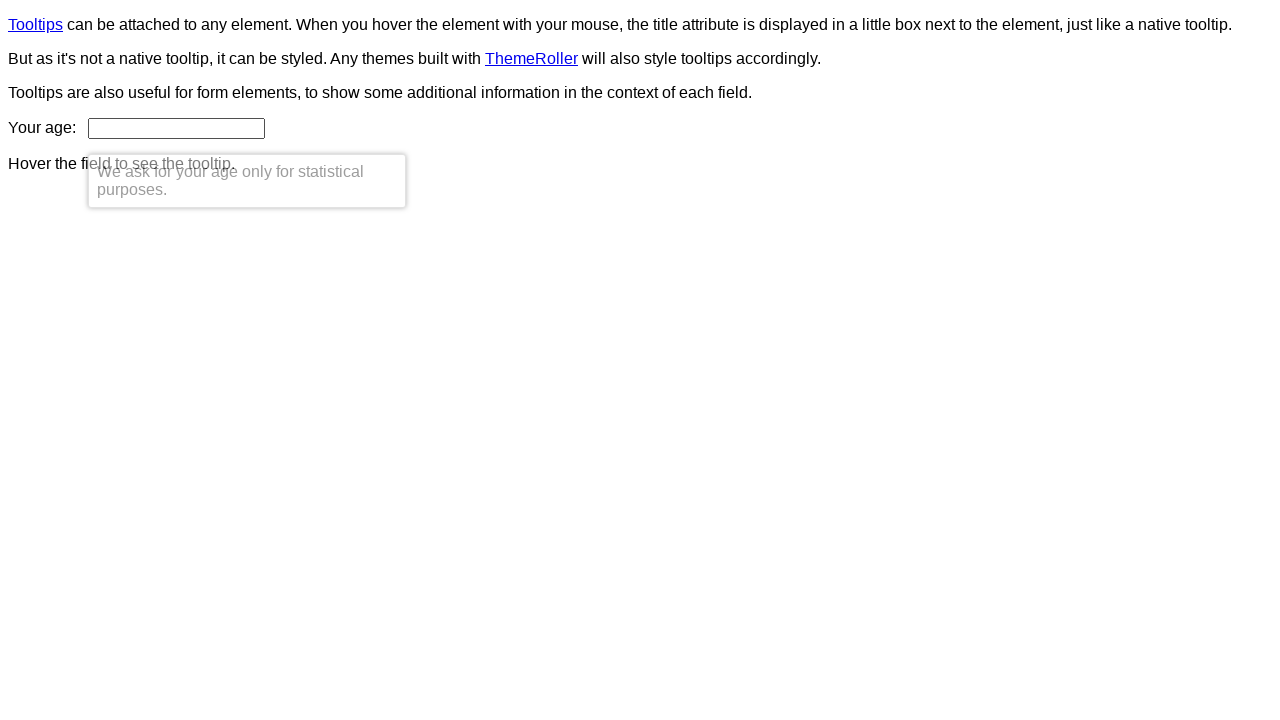

Verified tooltip text matches expected value: 'We ask for your age only for statistical purposes.'
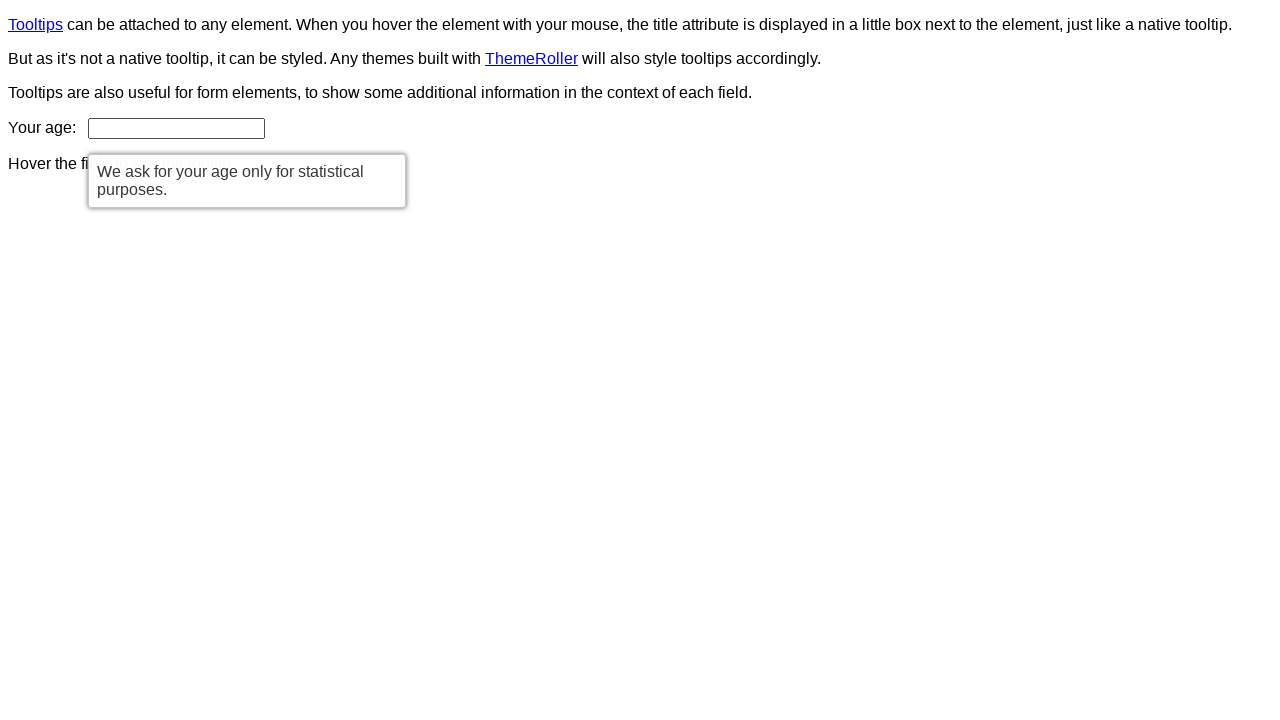

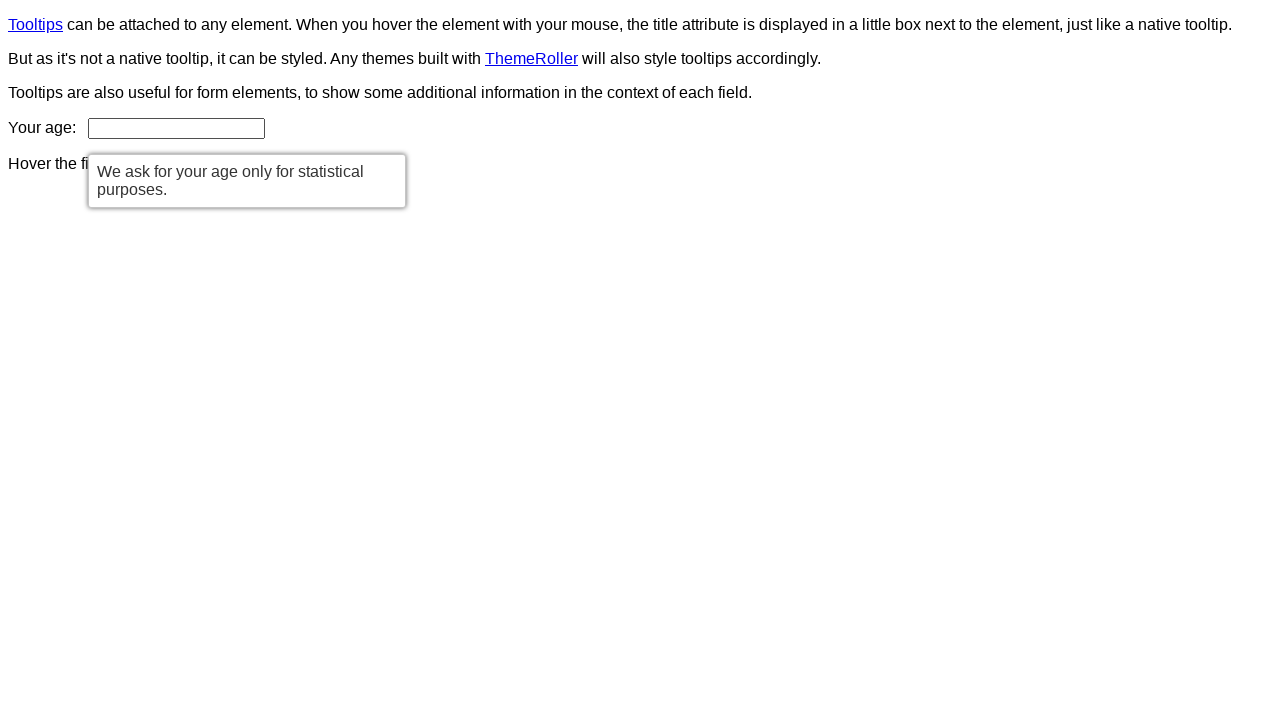